Tests that clicking Clear completed removes completed items from the list

Starting URL: https://demo.playwright.dev/todomvc

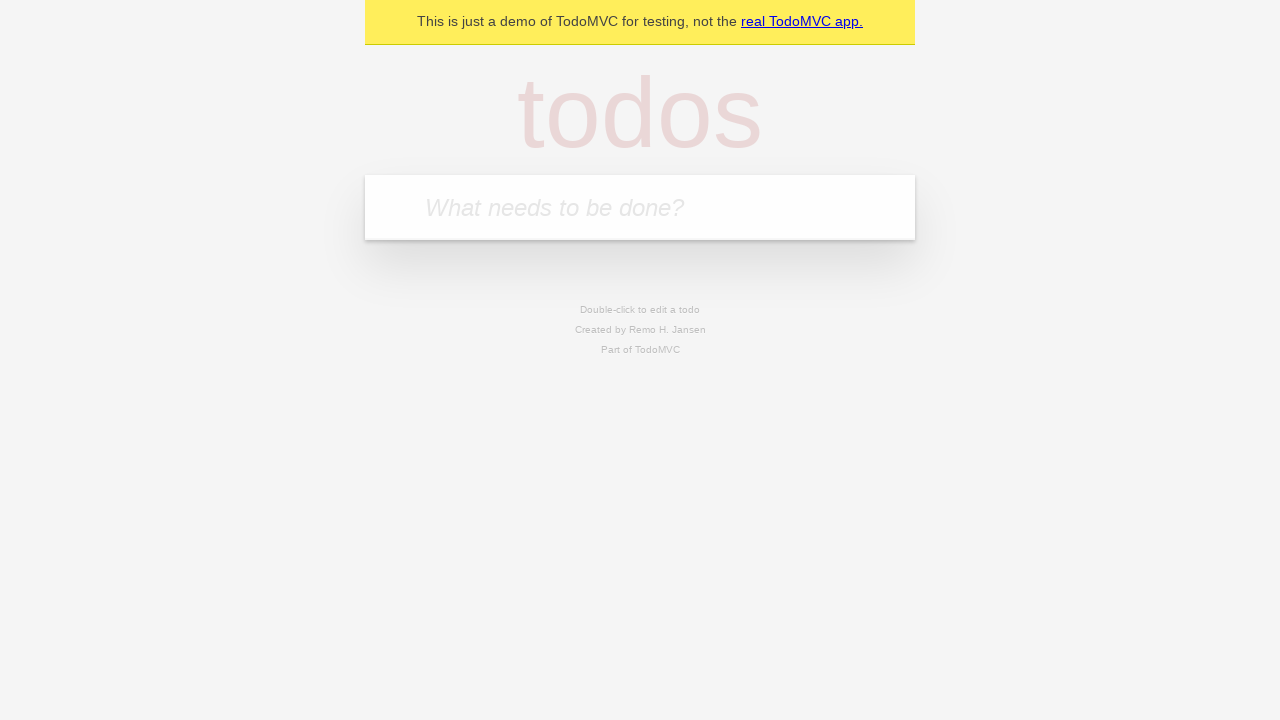

Filled todo input with 'buy some cheese' on internal:attr=[placeholder="What needs to be done?"i]
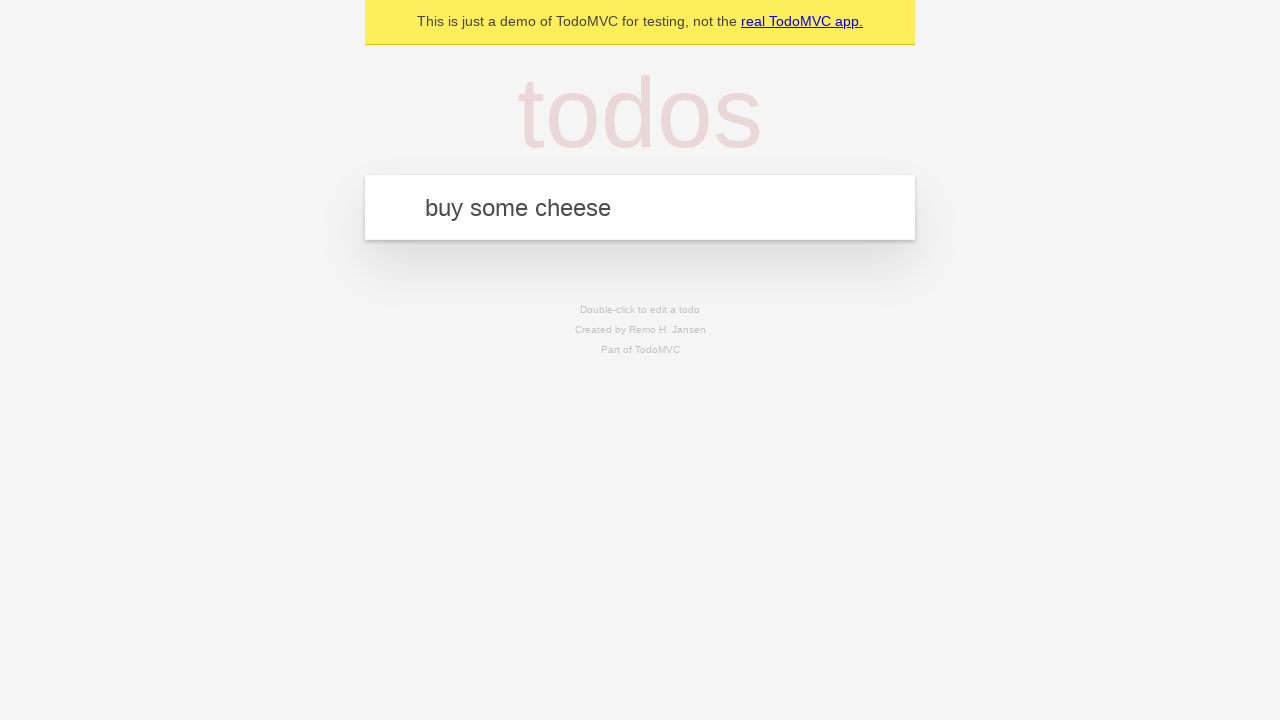

Pressed Enter to create first todo on internal:attr=[placeholder="What needs to be done?"i]
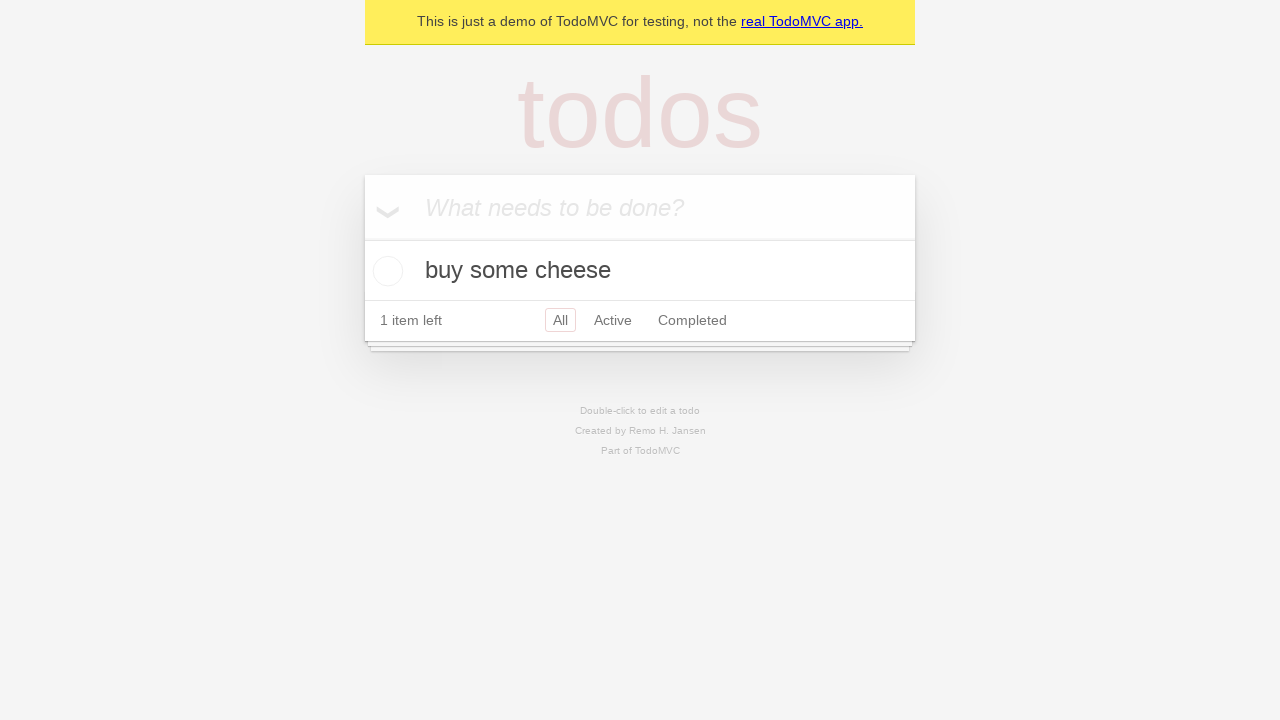

Filled todo input with 'feed the cat' on internal:attr=[placeholder="What needs to be done?"i]
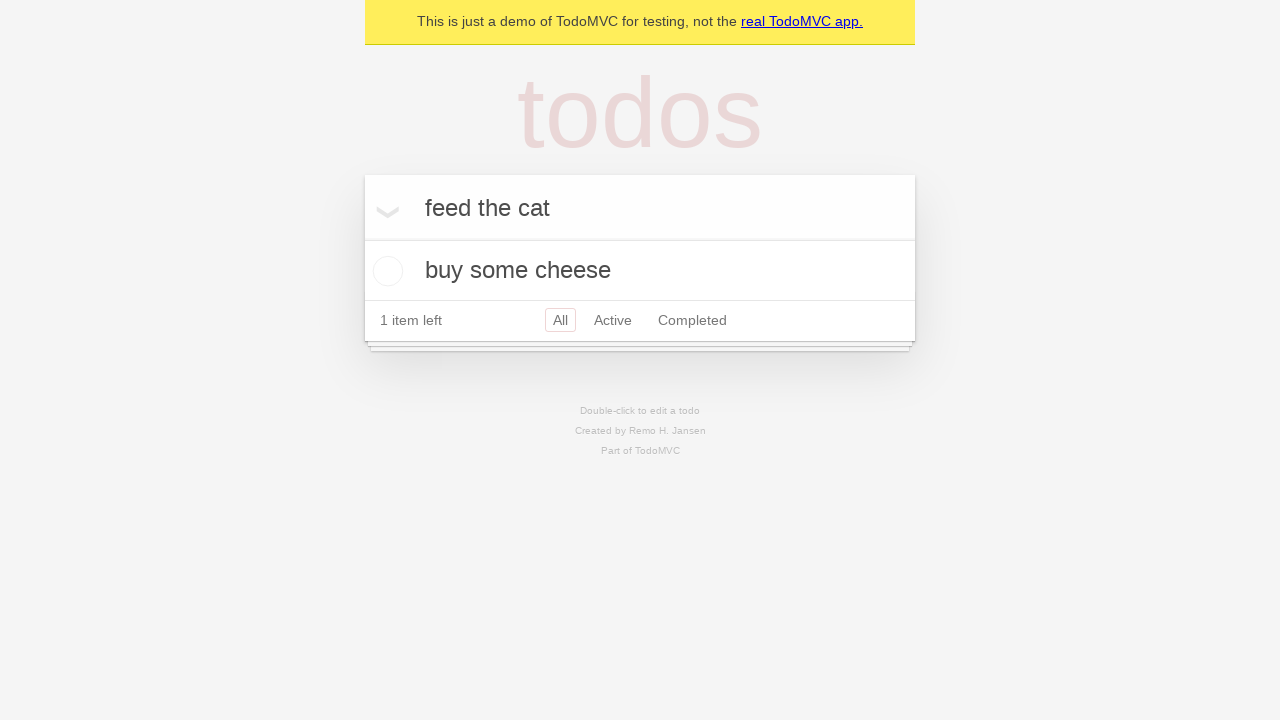

Pressed Enter to create second todo on internal:attr=[placeholder="What needs to be done?"i]
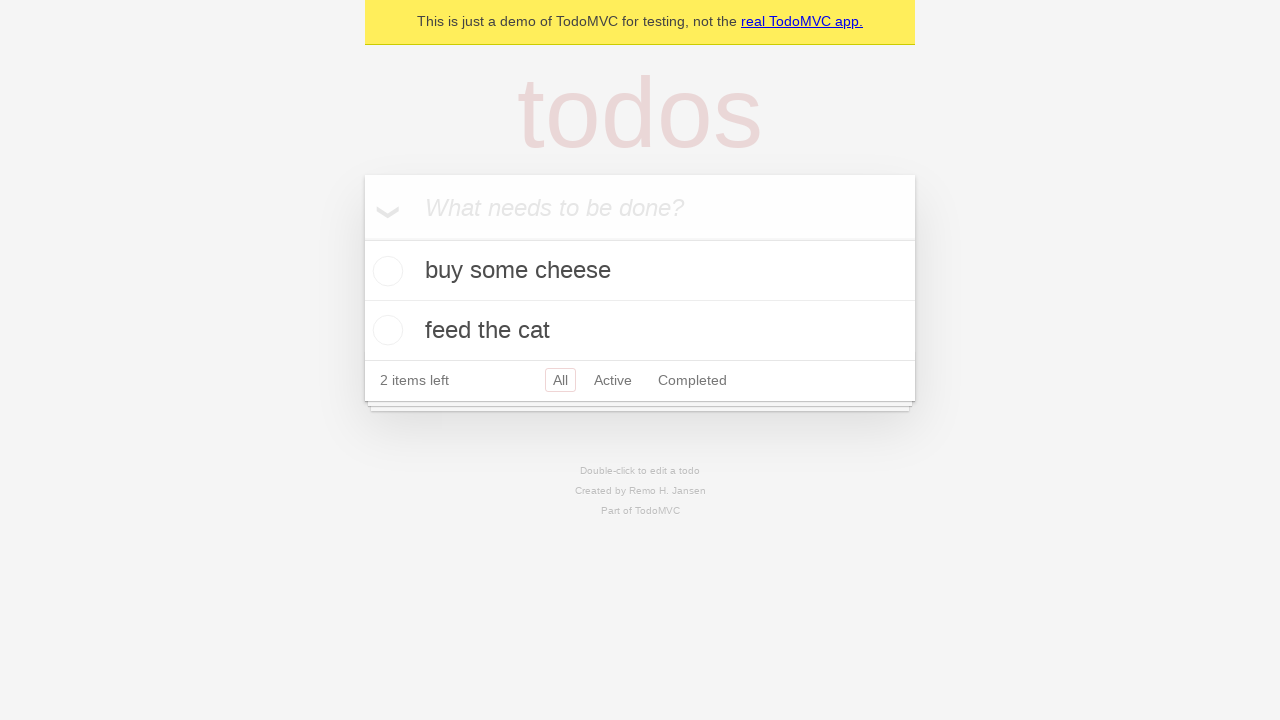

Filled todo input with 'book a doctors appointment' on internal:attr=[placeholder="What needs to be done?"i]
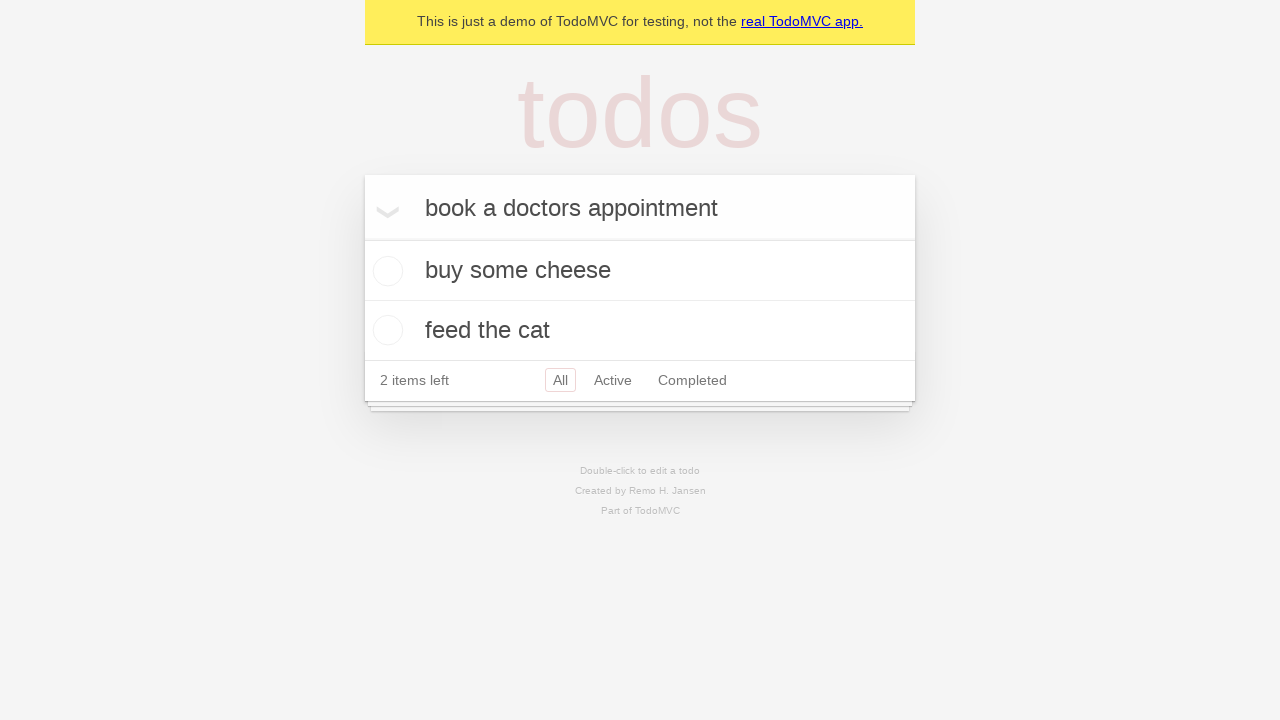

Pressed Enter to create third todo on internal:attr=[placeholder="What needs to be done?"i]
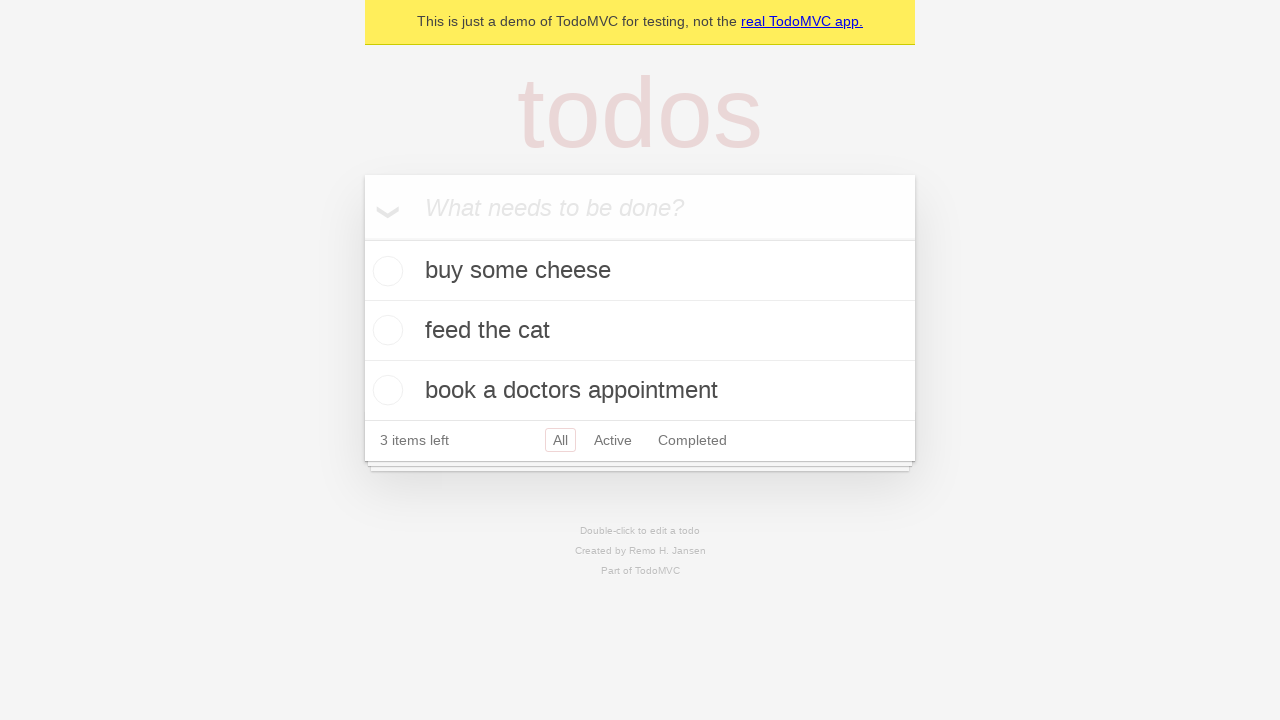

Checked the second todo item to mark it as completed at (385, 330) on internal:testid=[data-testid="todo-item"s] >> nth=1 >> internal:role=checkbox
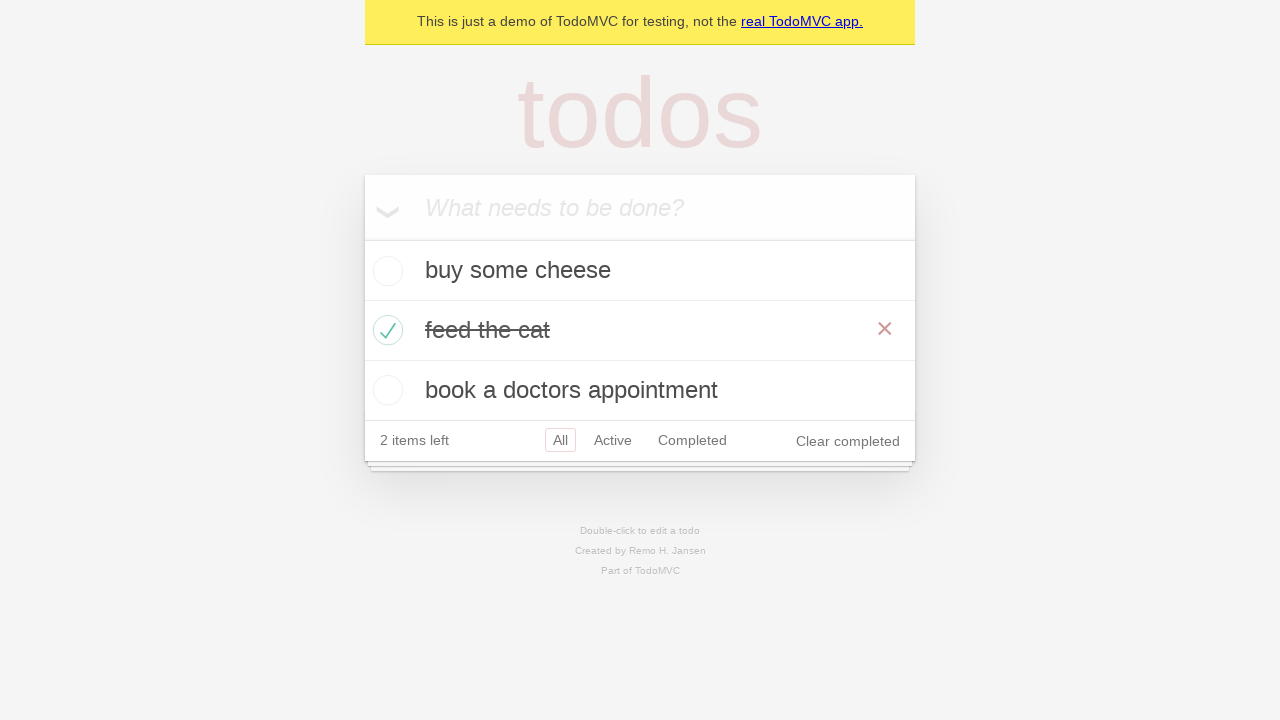

Clicked 'Clear completed' button to remove completed todos at (848, 441) on internal:role=button[name="Clear completed"i]
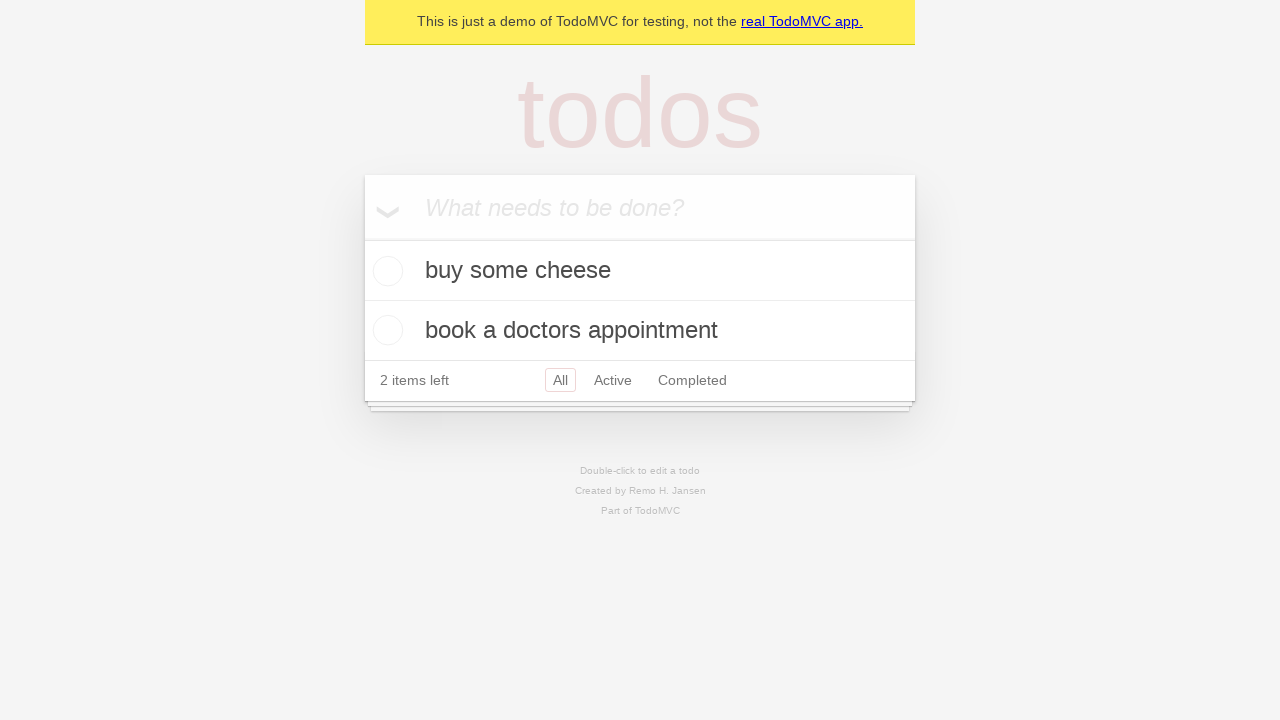

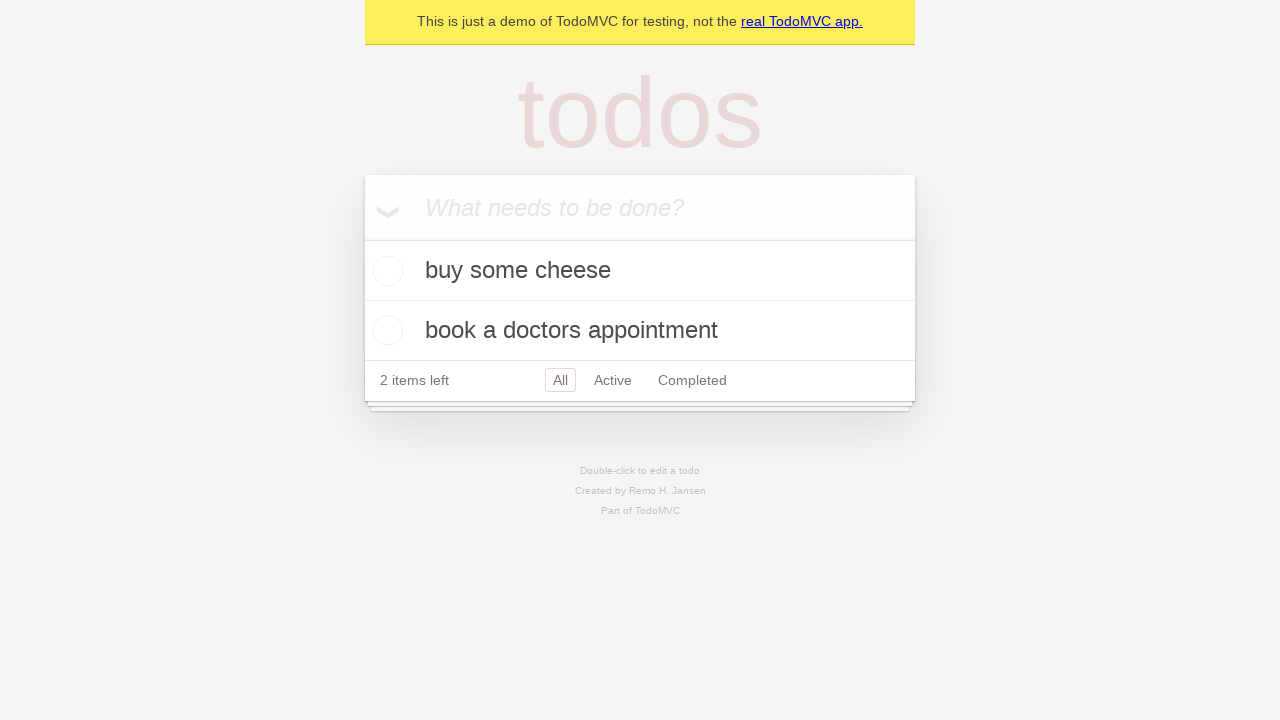